Tests JavaScript alert handling on the DemoQA alerts page by clicking a button that triggers an alert and dismissing it

Starting URL: https://demoqa.com/alerts

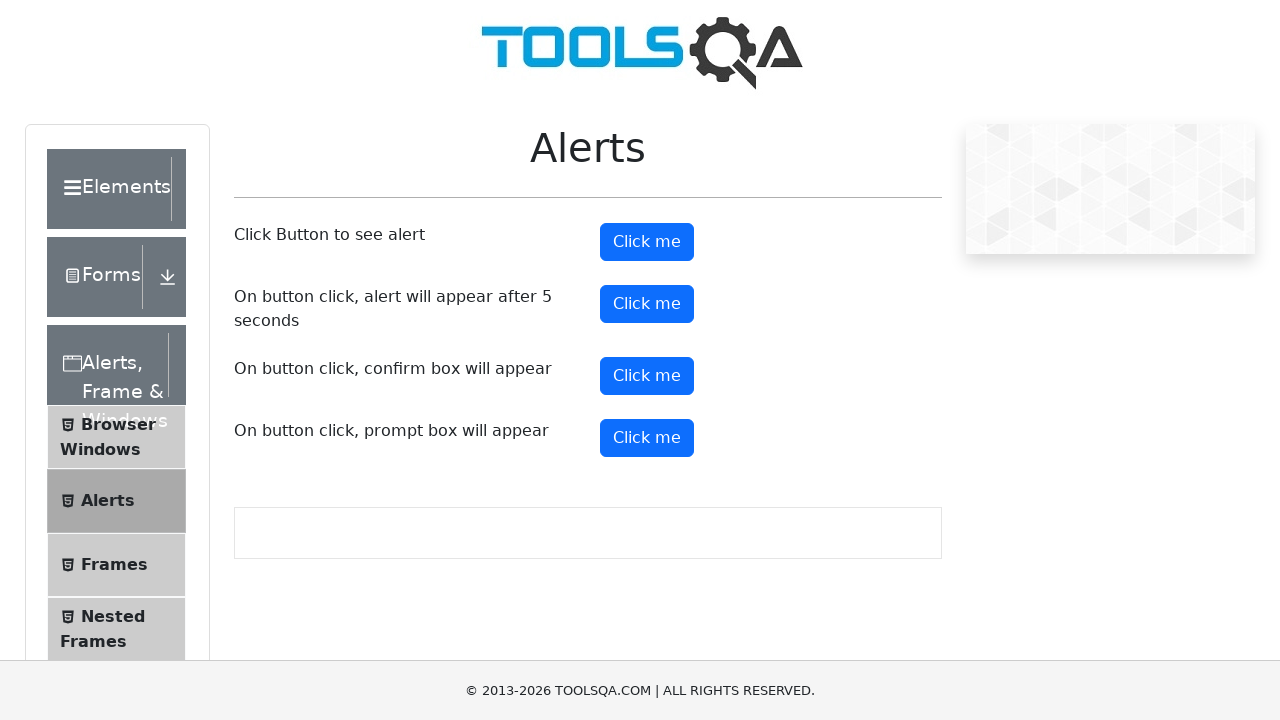

Set up dialog handler to dismiss alerts
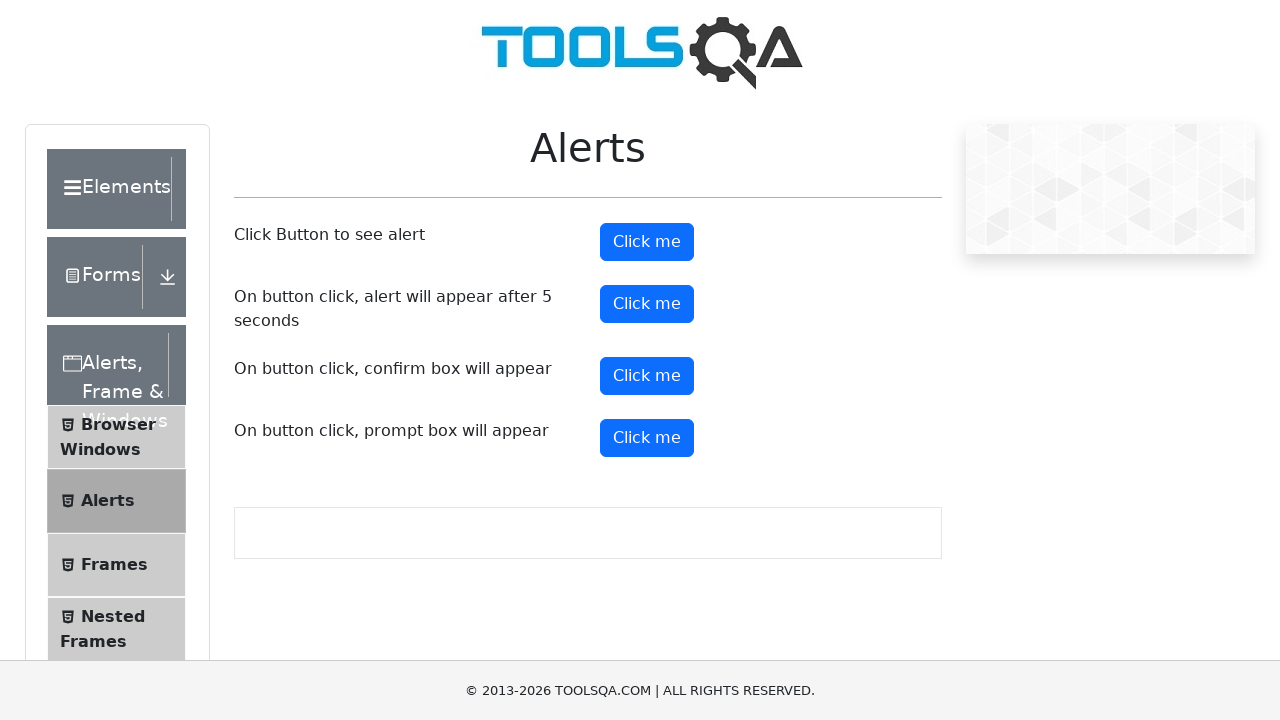

Clicked alert button to trigger JavaScript alert at (647, 242) on #alertButton
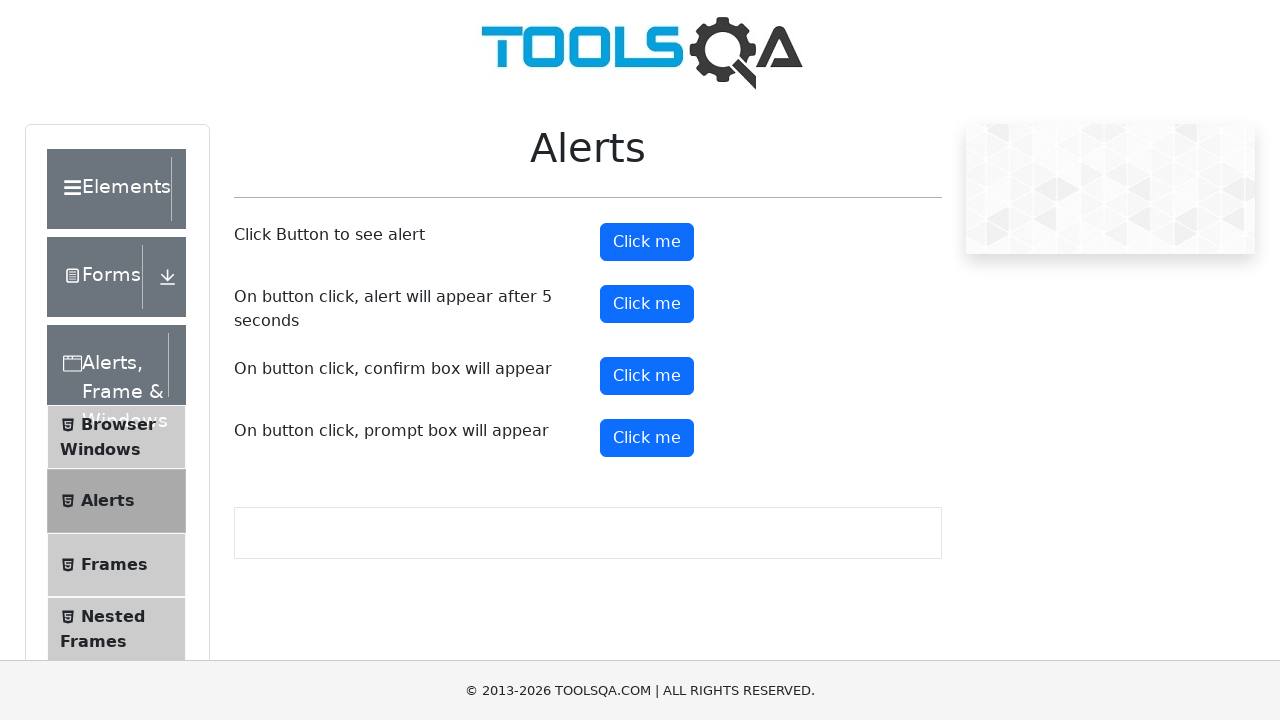

Verified alert button is visible after dismissing alert
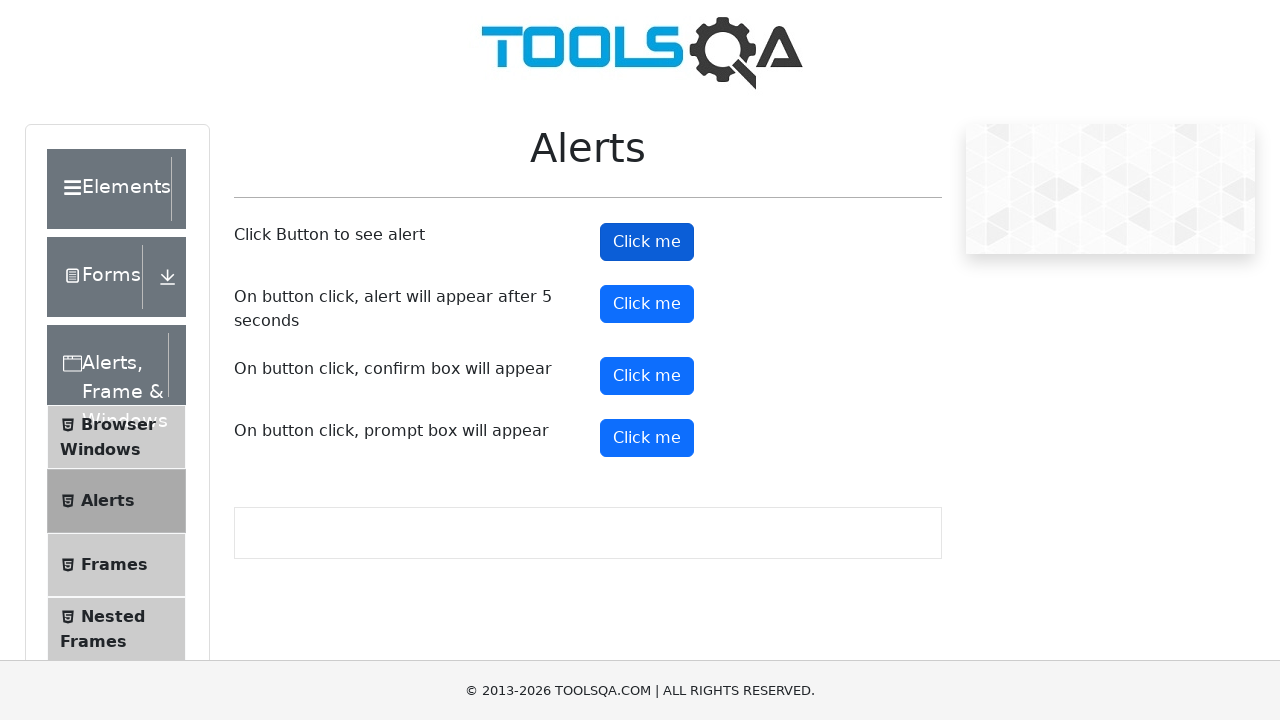

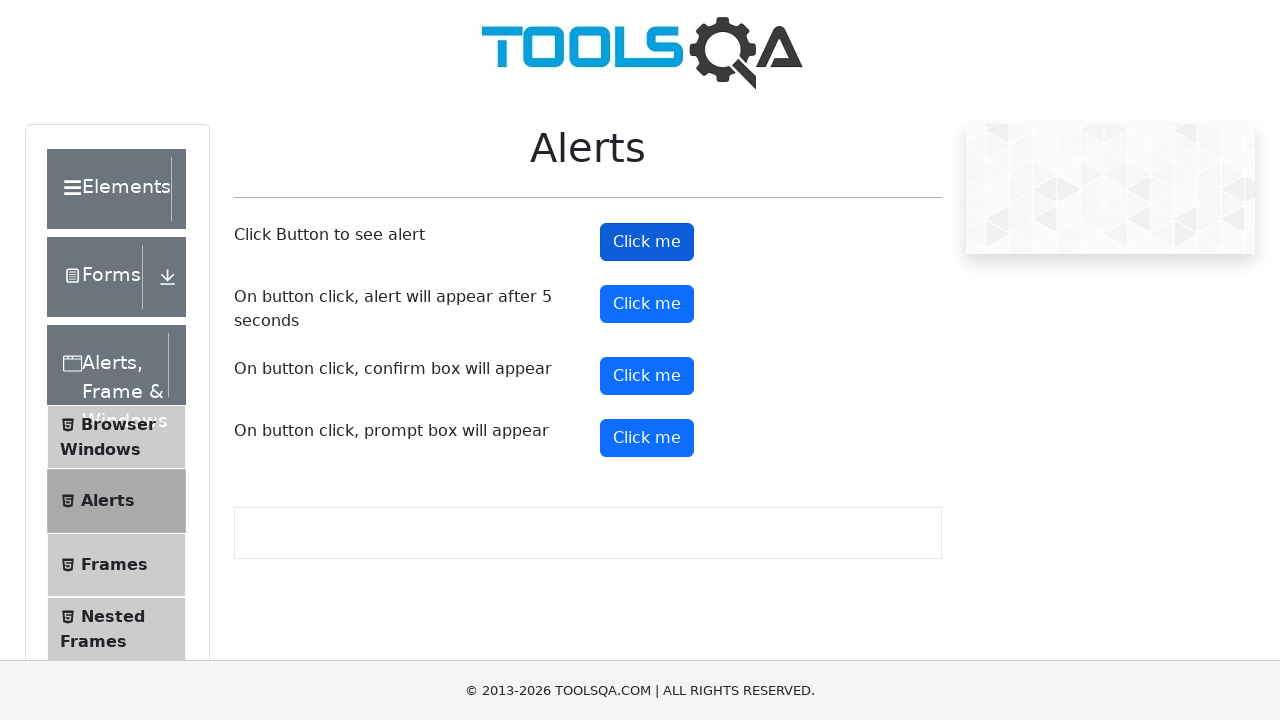